Tests form submission by selecting an option from a dropdown and clicking the submit button, then verifying the success message.

Starting URL: https://www.selenium.dev/selenium/web/web-form.html

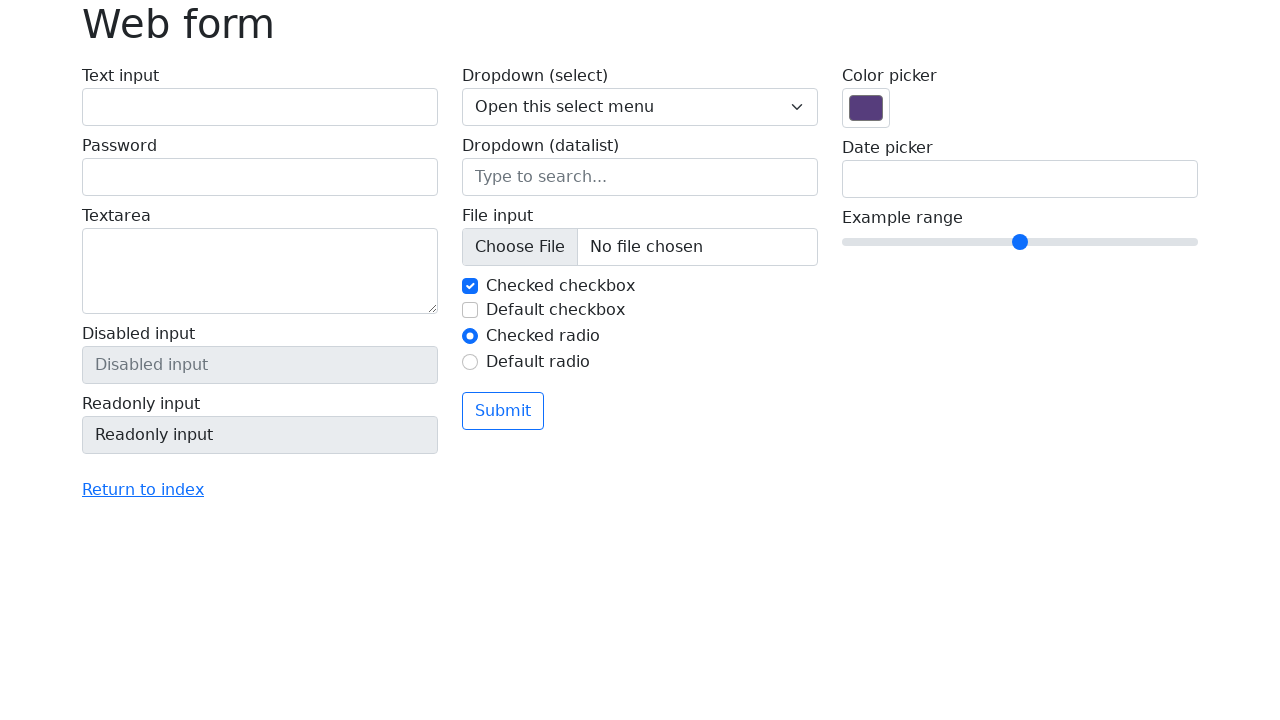

Clicked on the select dropdown at (640, 107) on select[name='my-select']
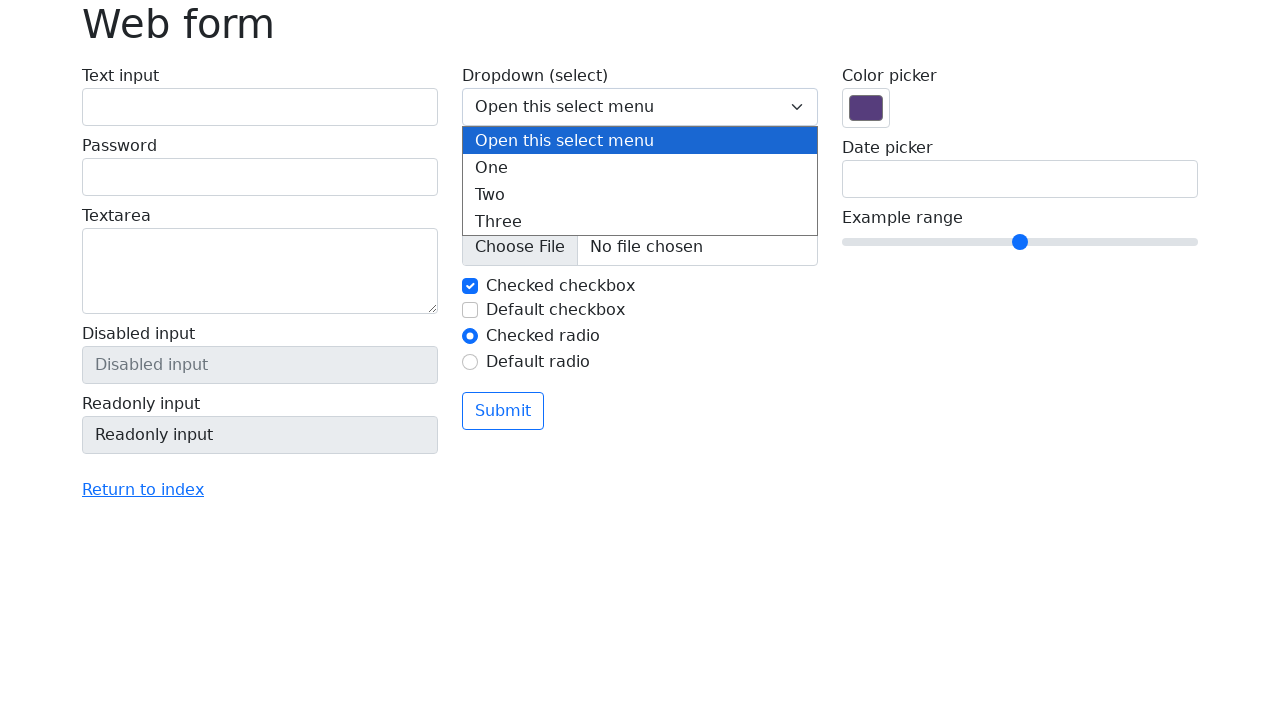

Selected option with value 2 from dropdown on select[name='my-select']
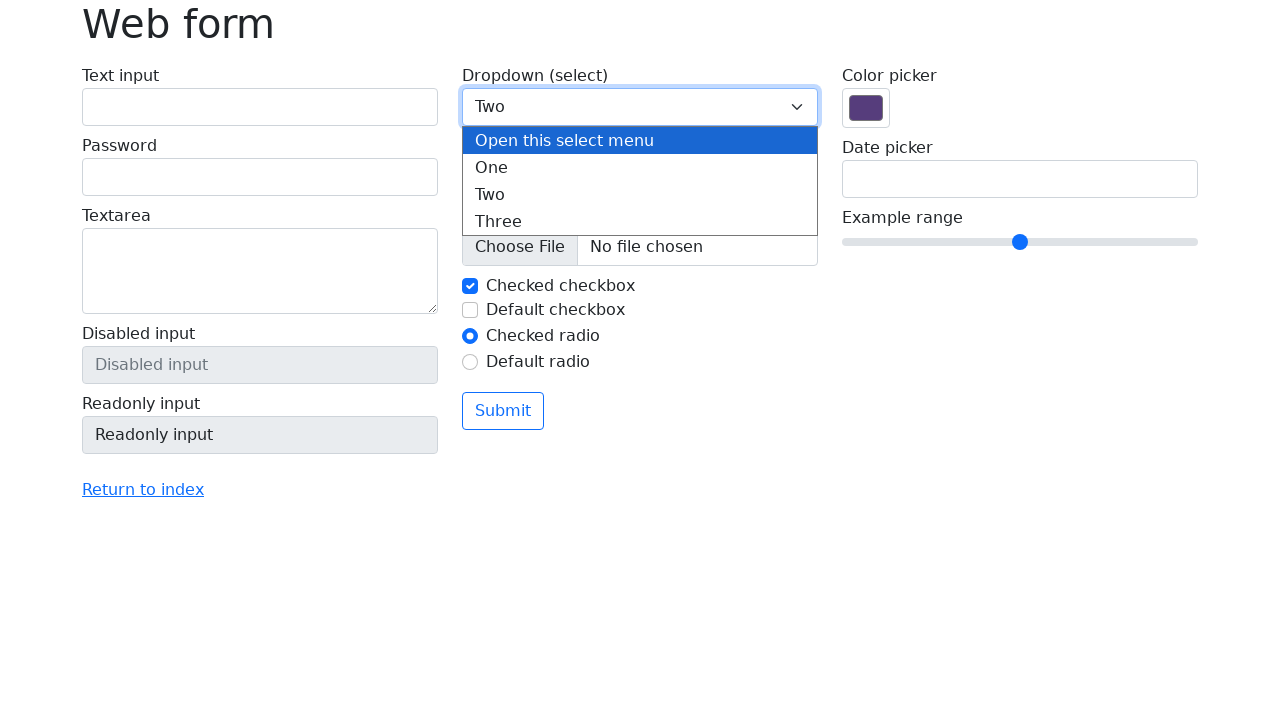

Clicked submit button at (503, 411) on button[type='submit']
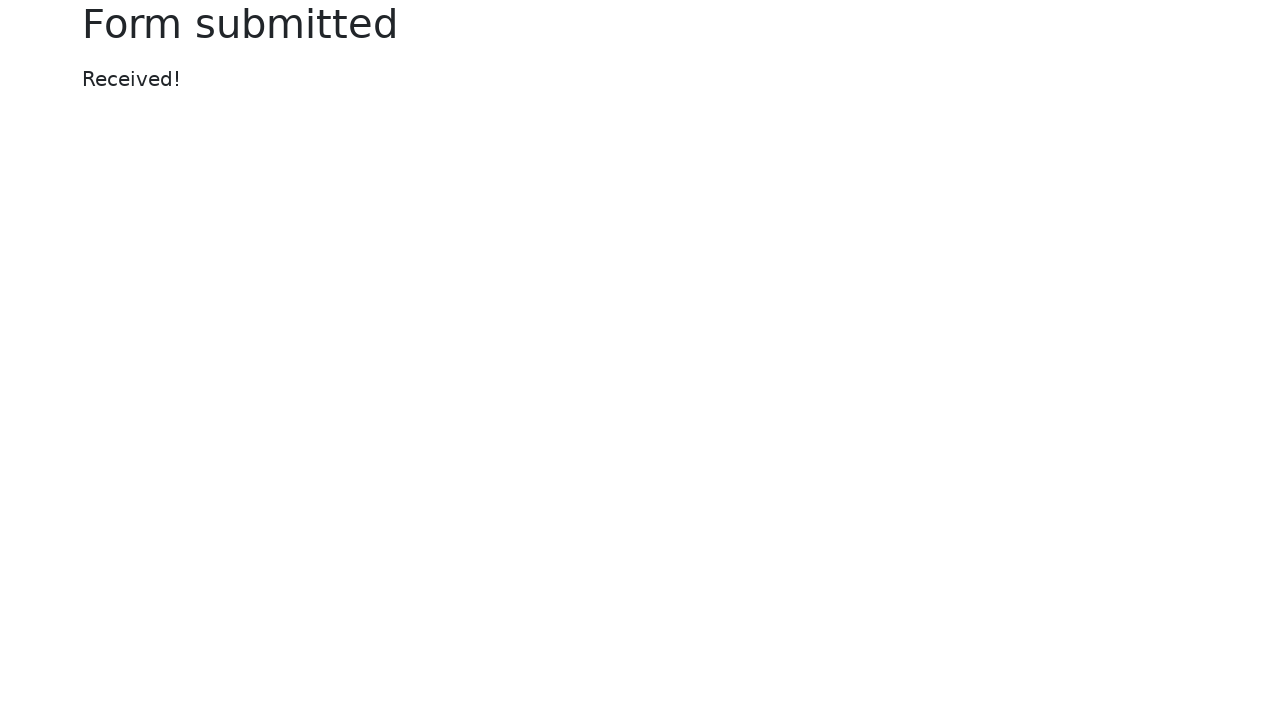

Success message appeared
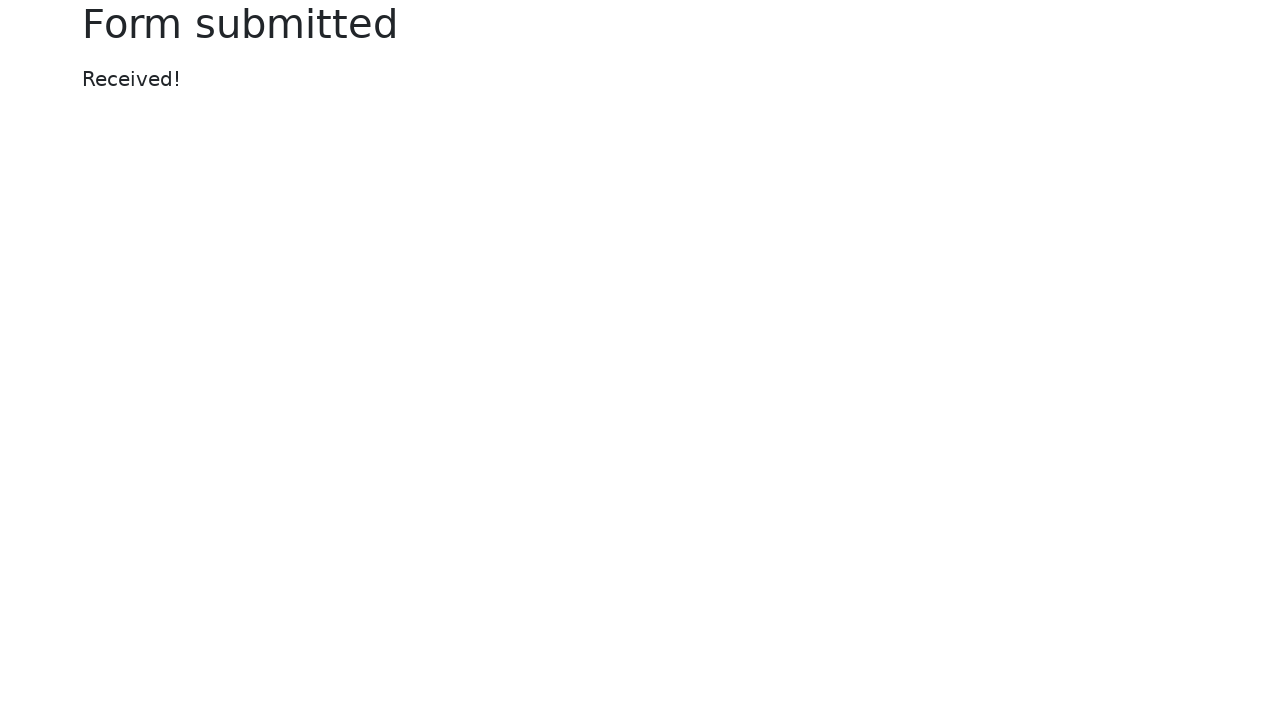

Verified success message displays 'Received!'
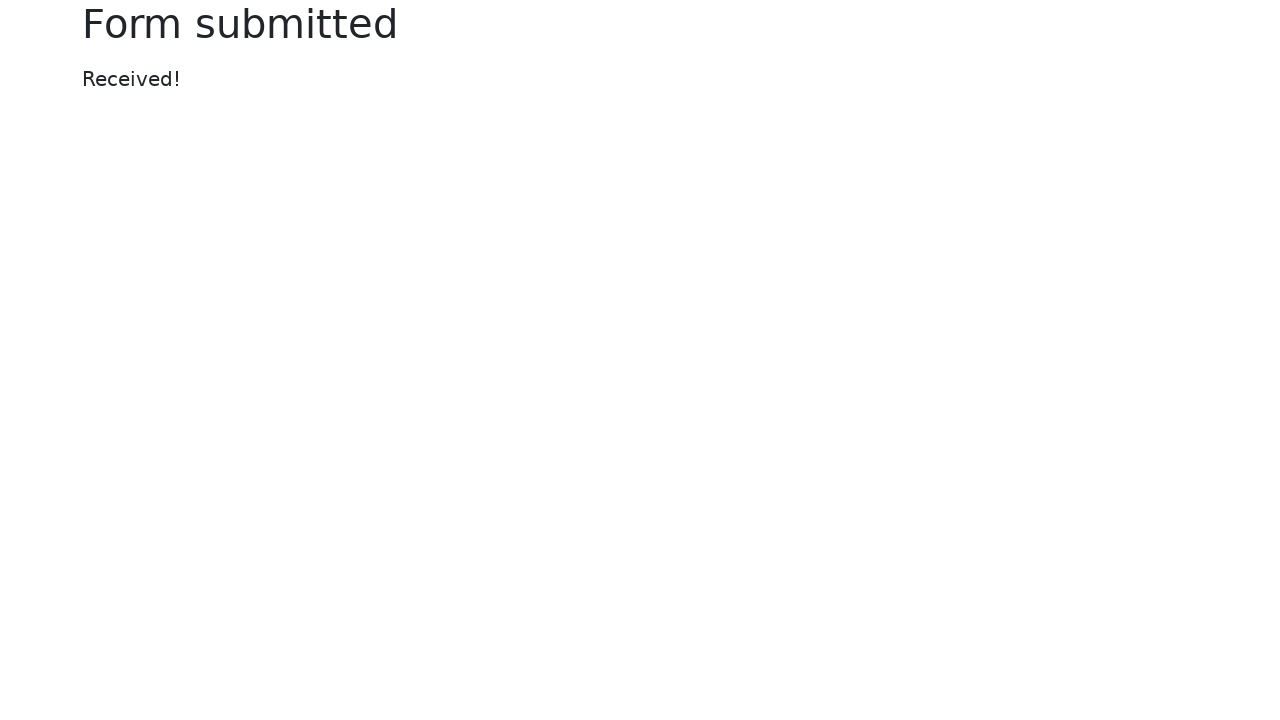

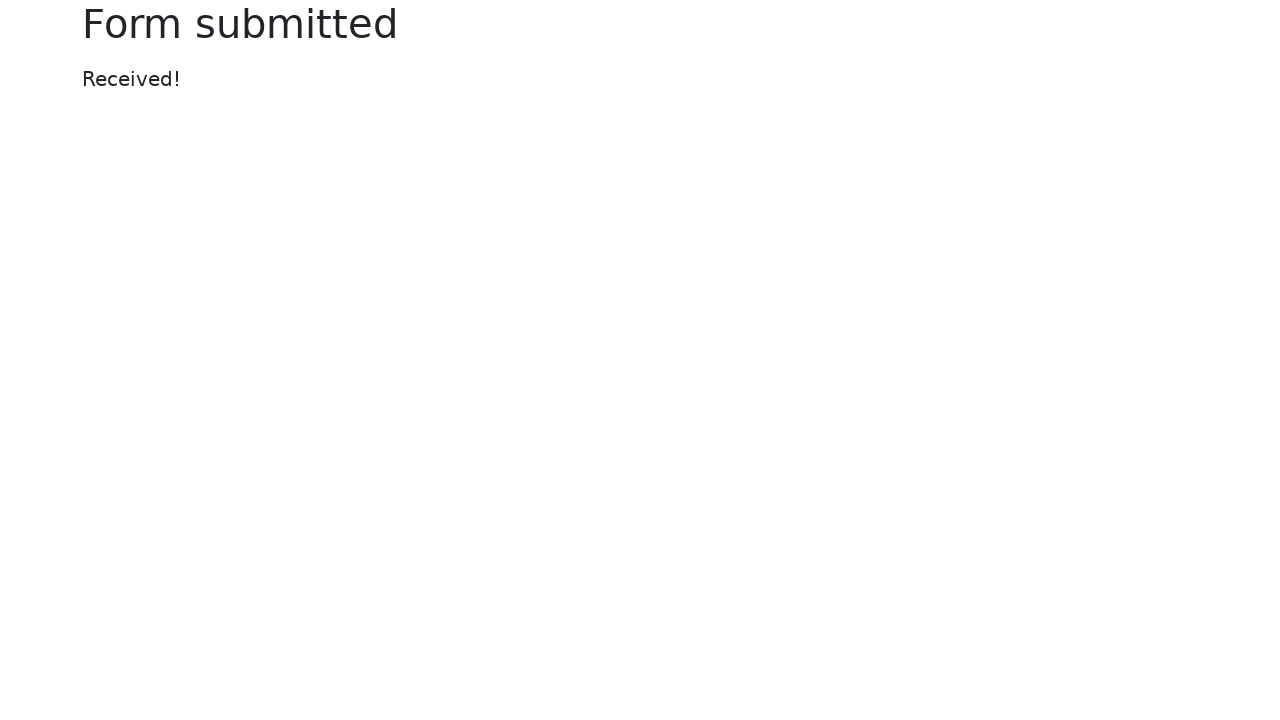